Tests the visibility status of hidden elements on the page by checking if specific paragraph elements are displayed

Starting URL: https://automationtesting.co.uk/hiddenElements.html

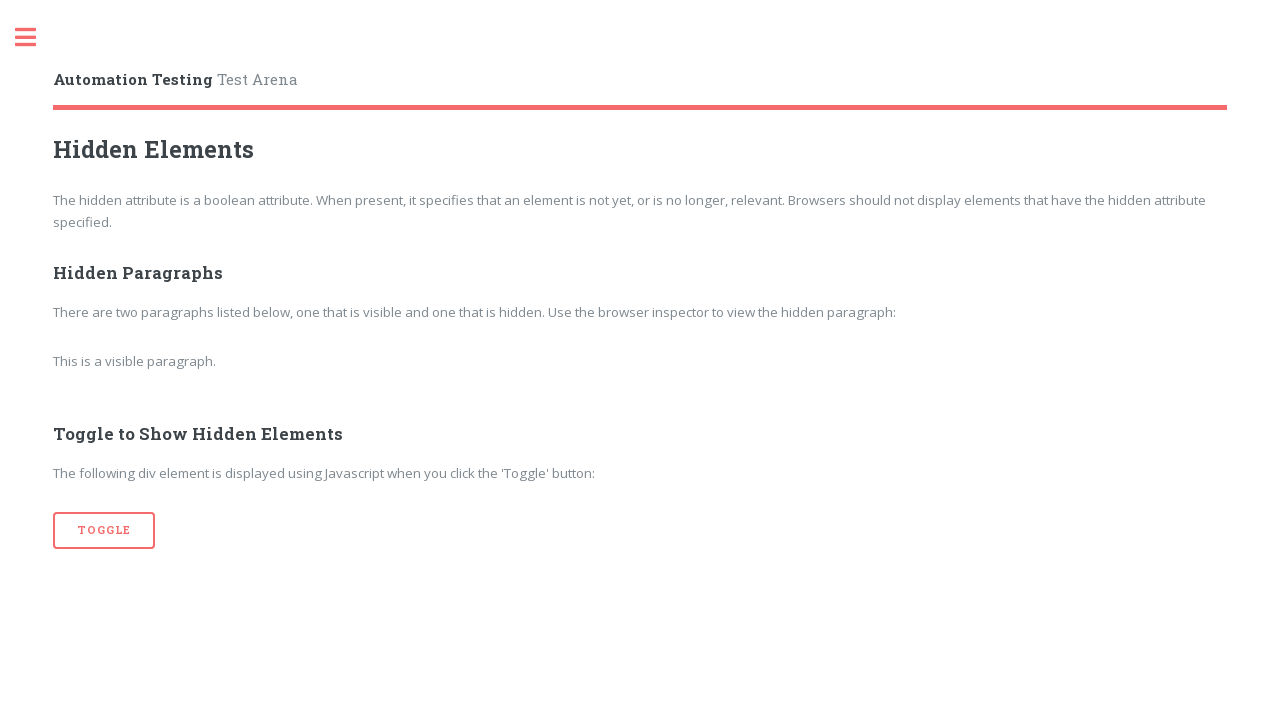

Navigated to hiddenElements test page
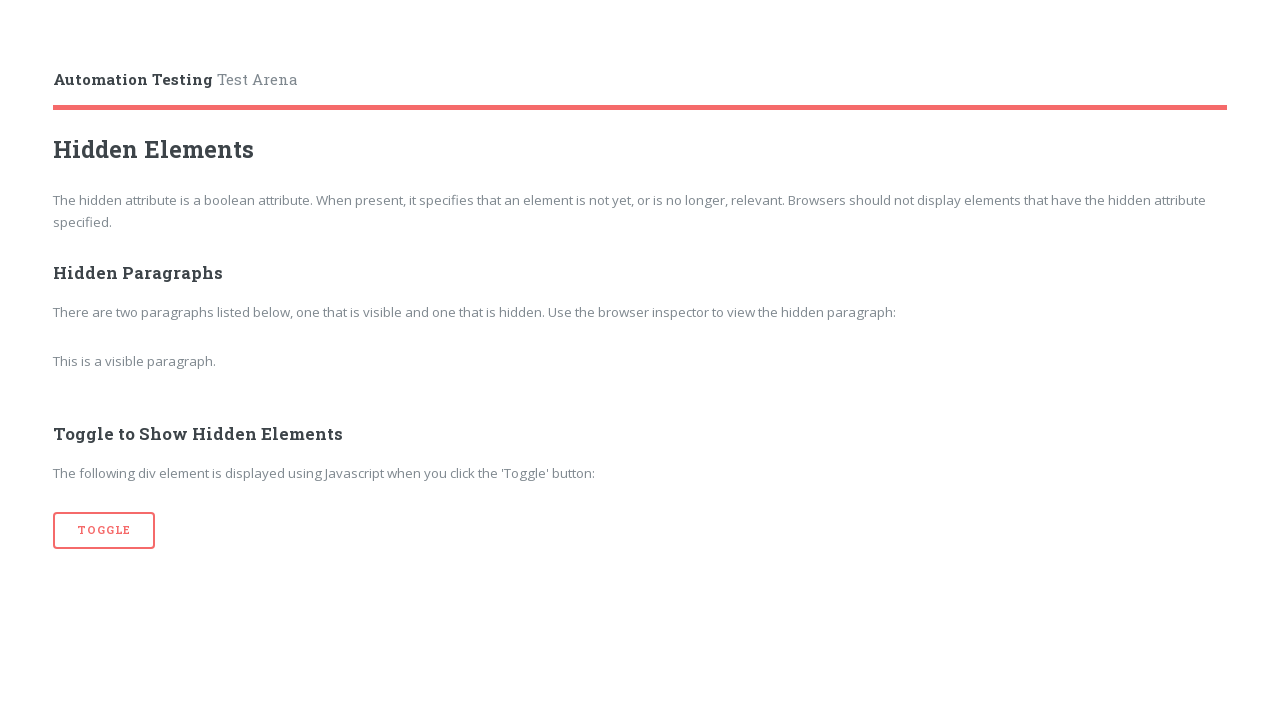

Checked visibility of second paragraph element: False
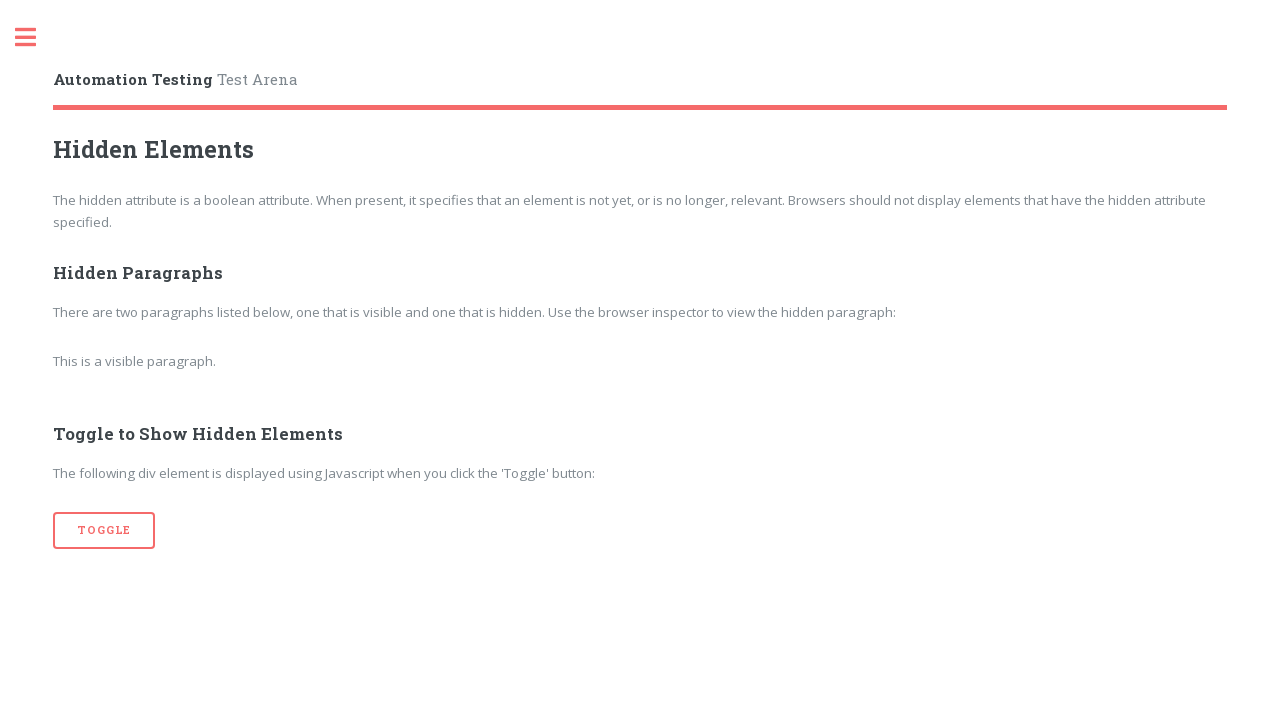

Checked visibility of third paragraph element: True
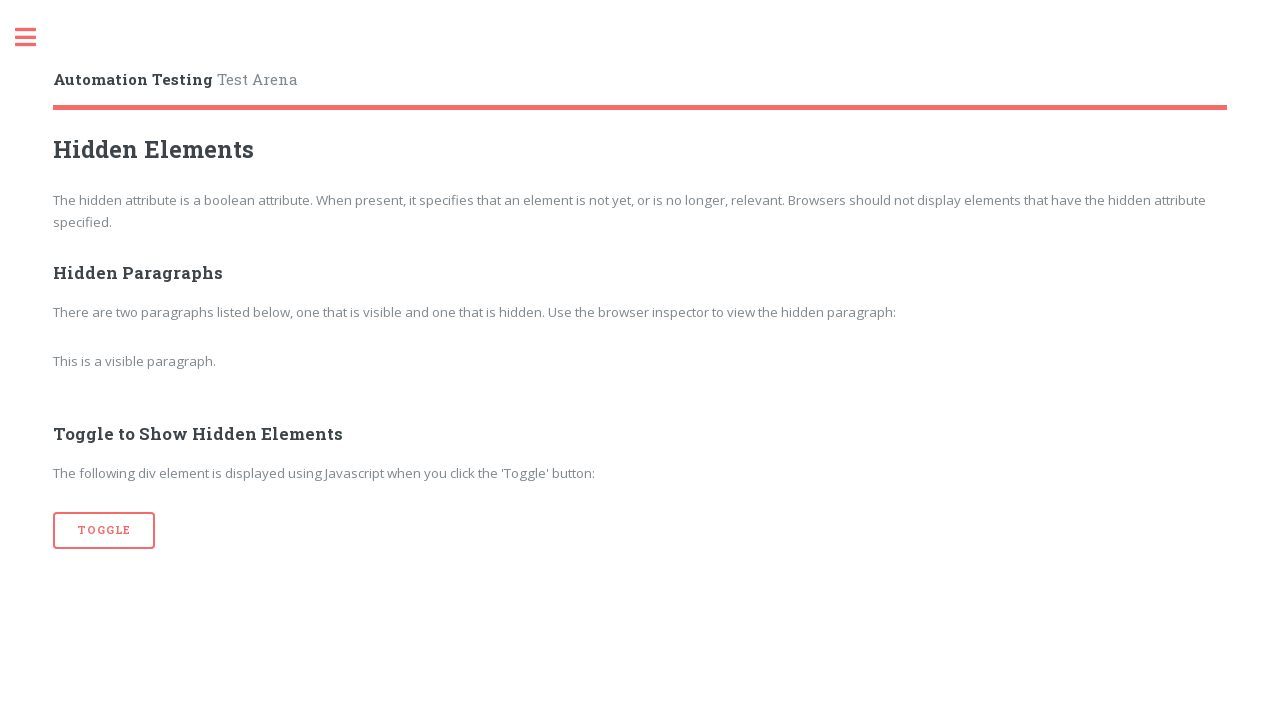

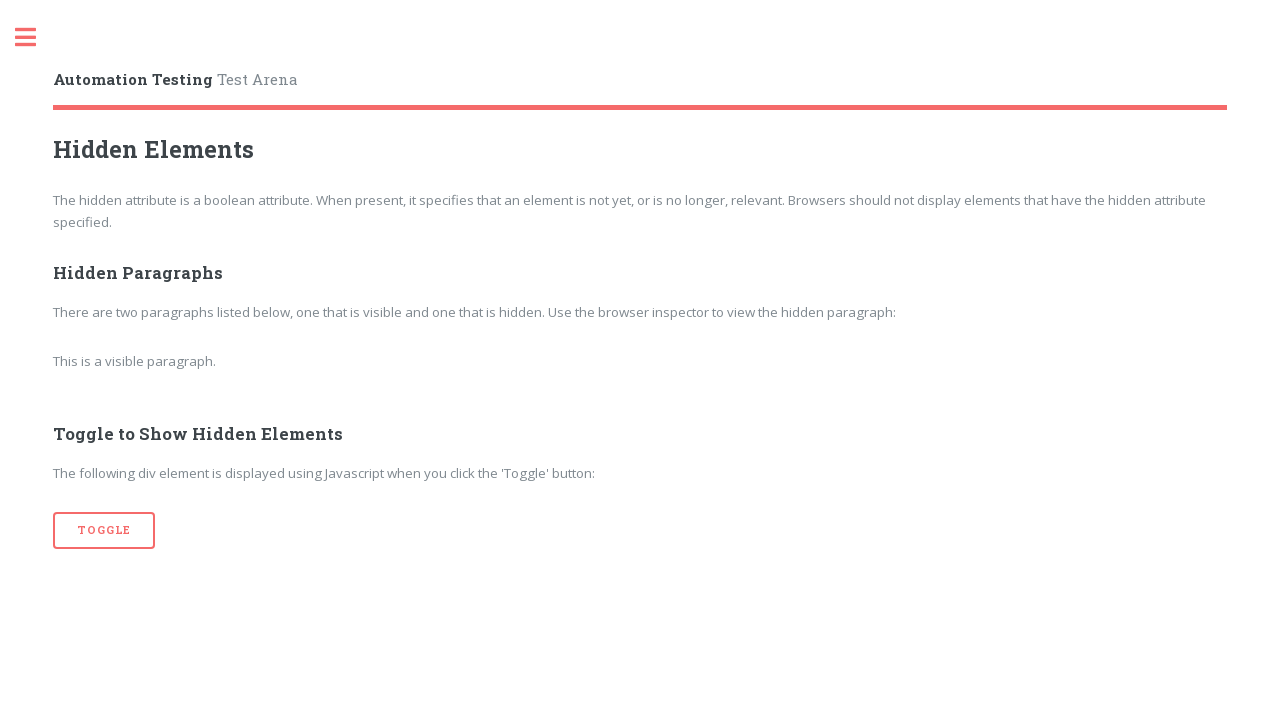